Tests JavaScript execution capability by scrolling down the page by 500 pixels using JavaScript executor

Starting URL: https://letcode.in/windows

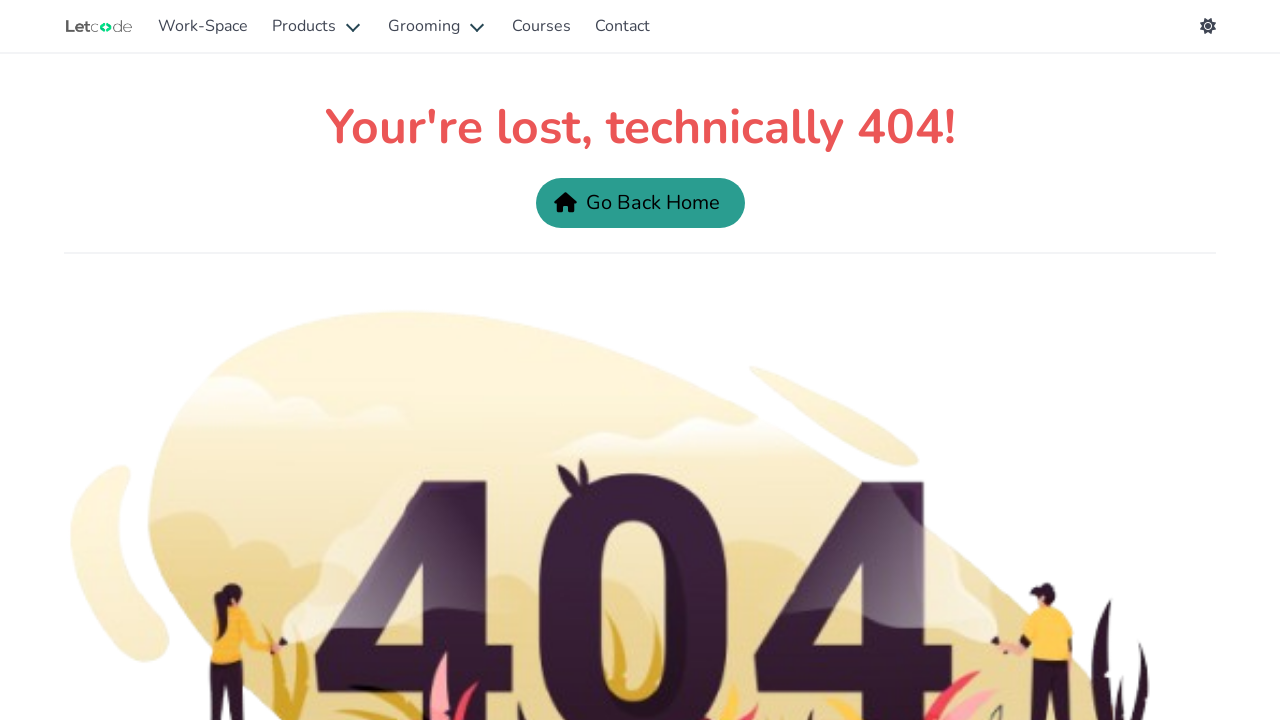

Scrolled down the page by 500 pixels using JavaScript executor
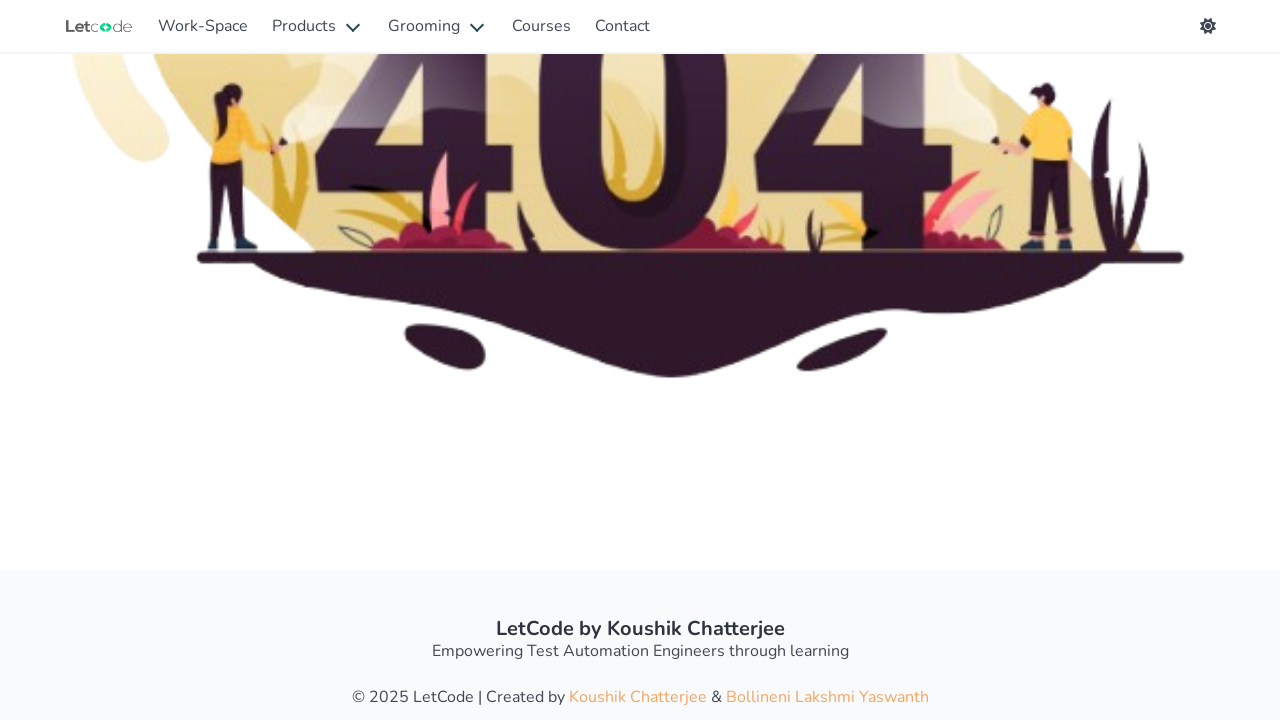

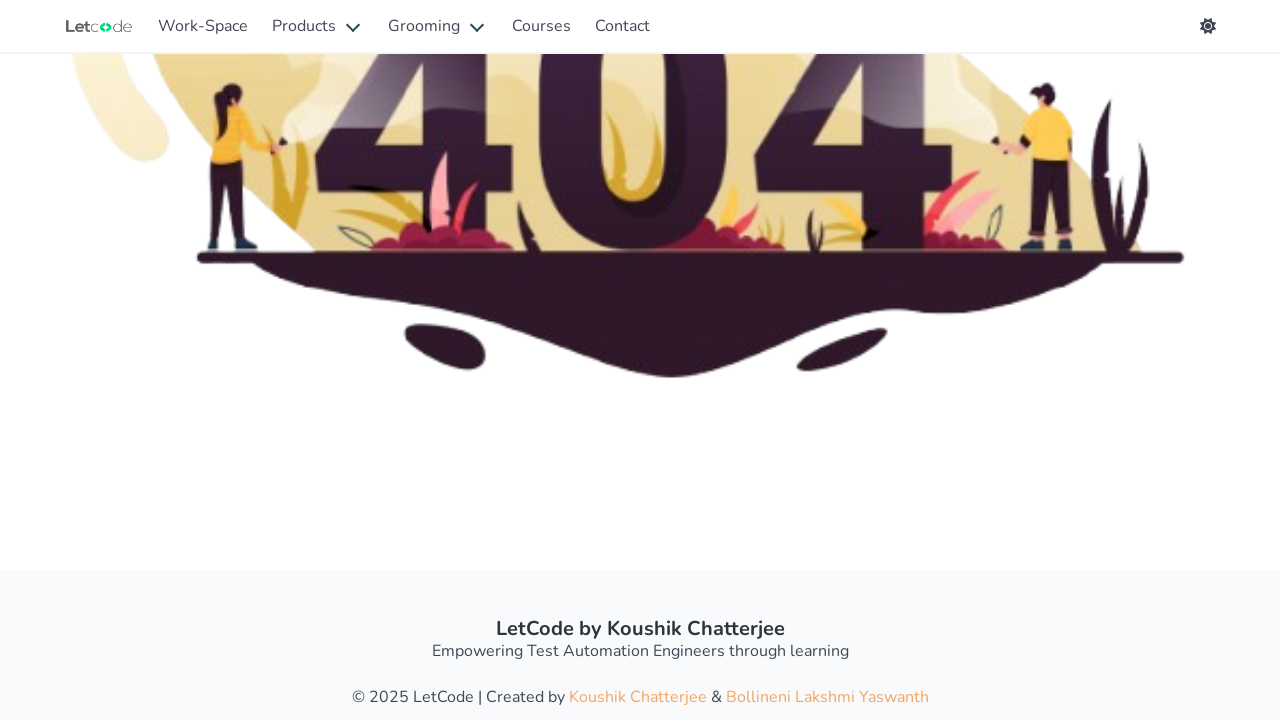